Tests the Text Box form on DemoQA website by navigating to the Elements section, filling out the form fields (Full Name, Email, Current Address, Permanent Address), submitting the form, and verifying the submitted data is displayed correctly.

Starting URL: https://demoqa.com

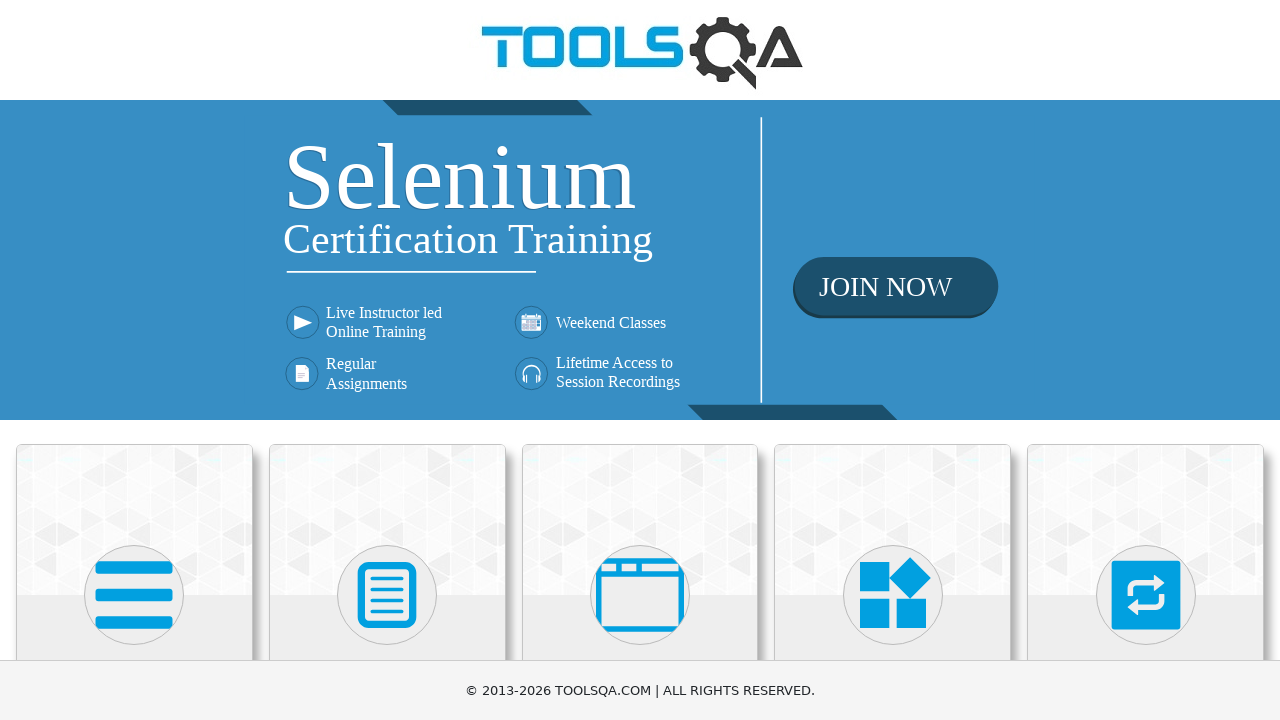

Clicked on Elements card to access the Elements section at (134, 360) on text=Elements
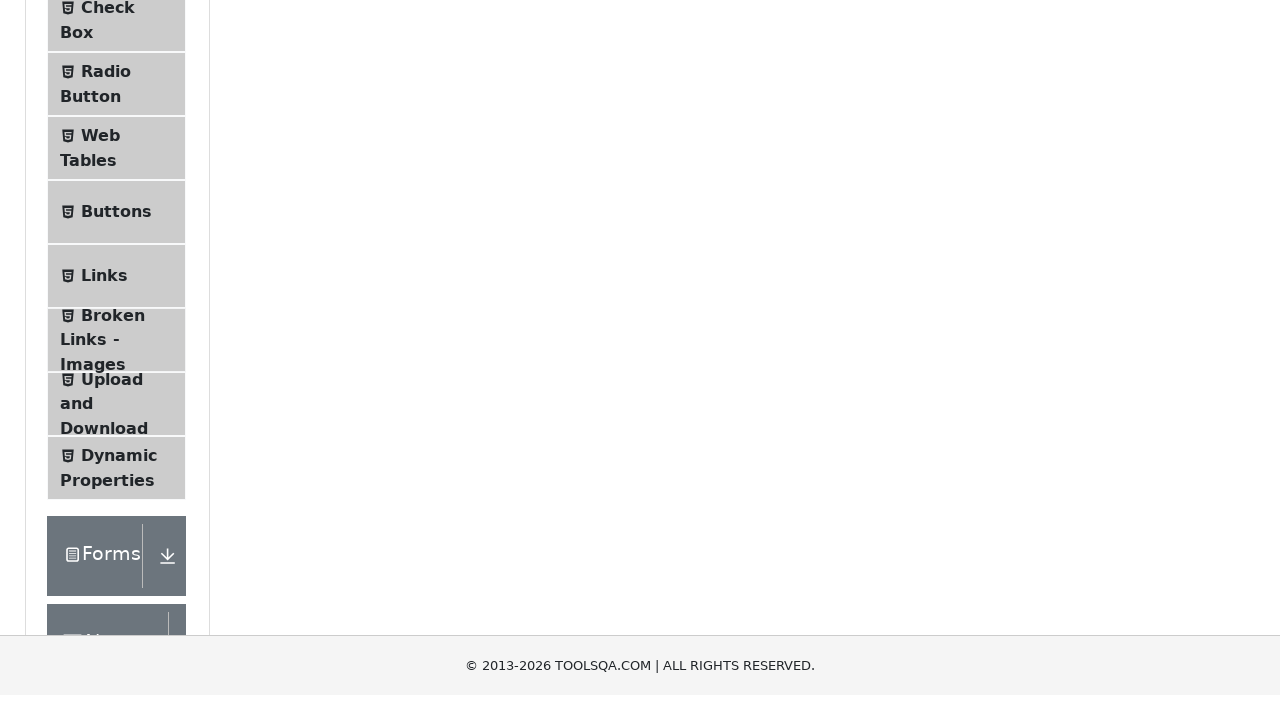

Scrolled down using PageDown key
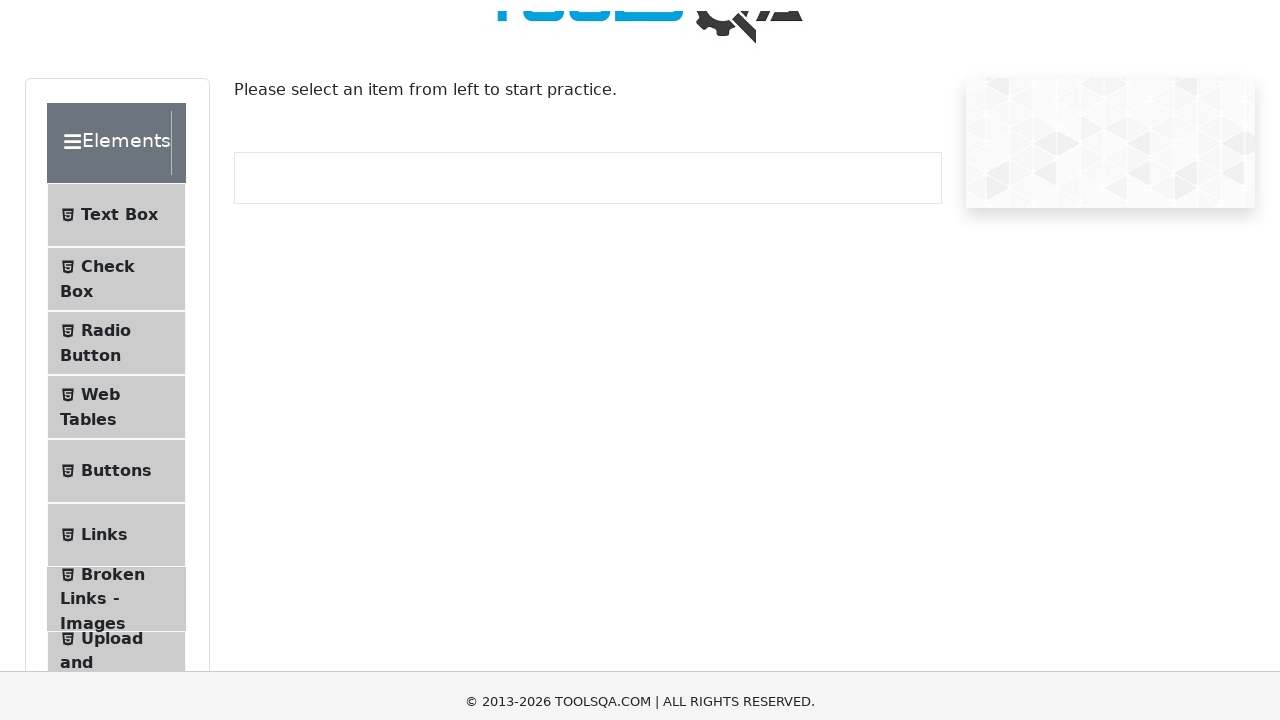

Waited 1000ms for page elements to load
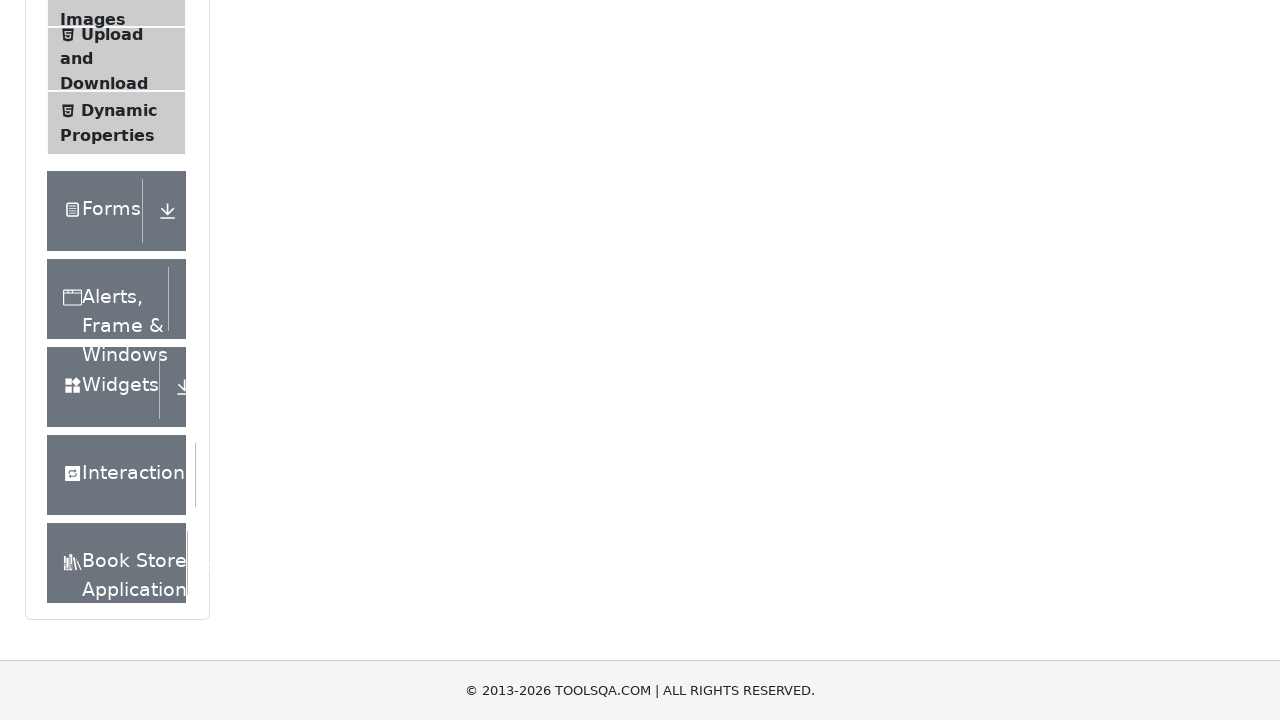

Clicked on Text Box menu item at (119, 261) on text=Text Box
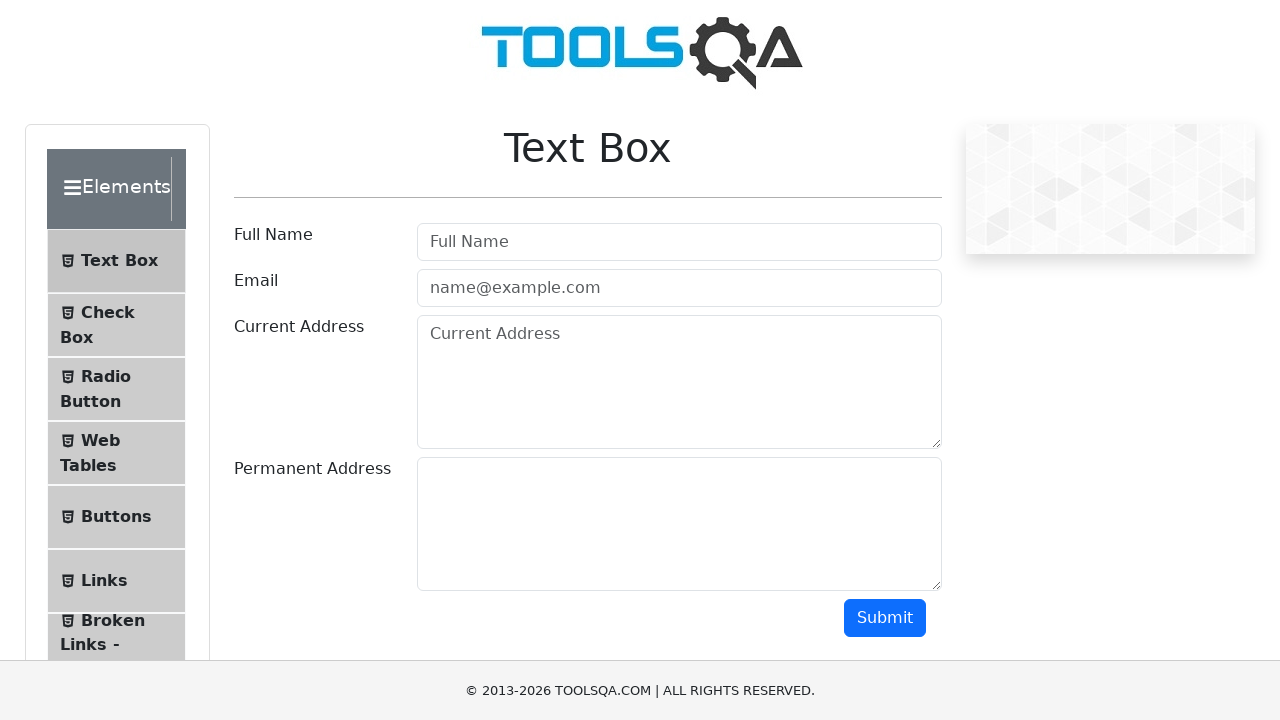

Clicked on the user form to focus it at (588, 442) on #userForm
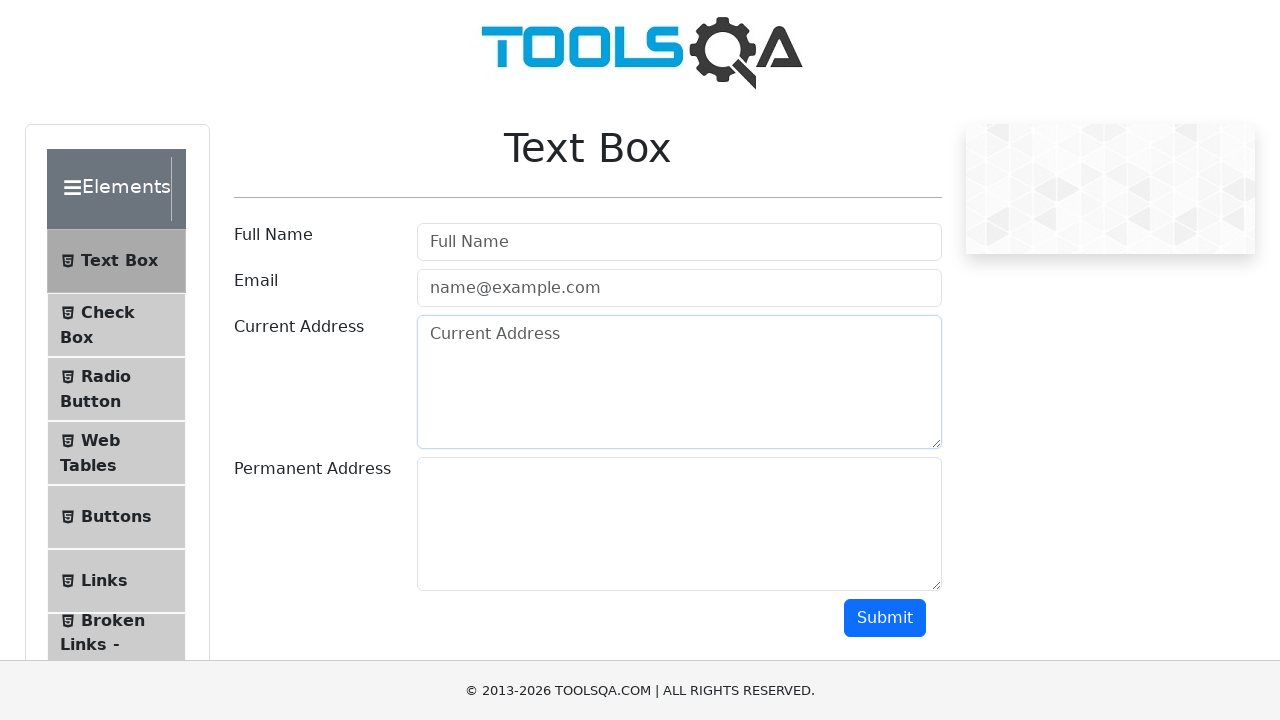

Filled Full Name field with 'John Smith' on #userName
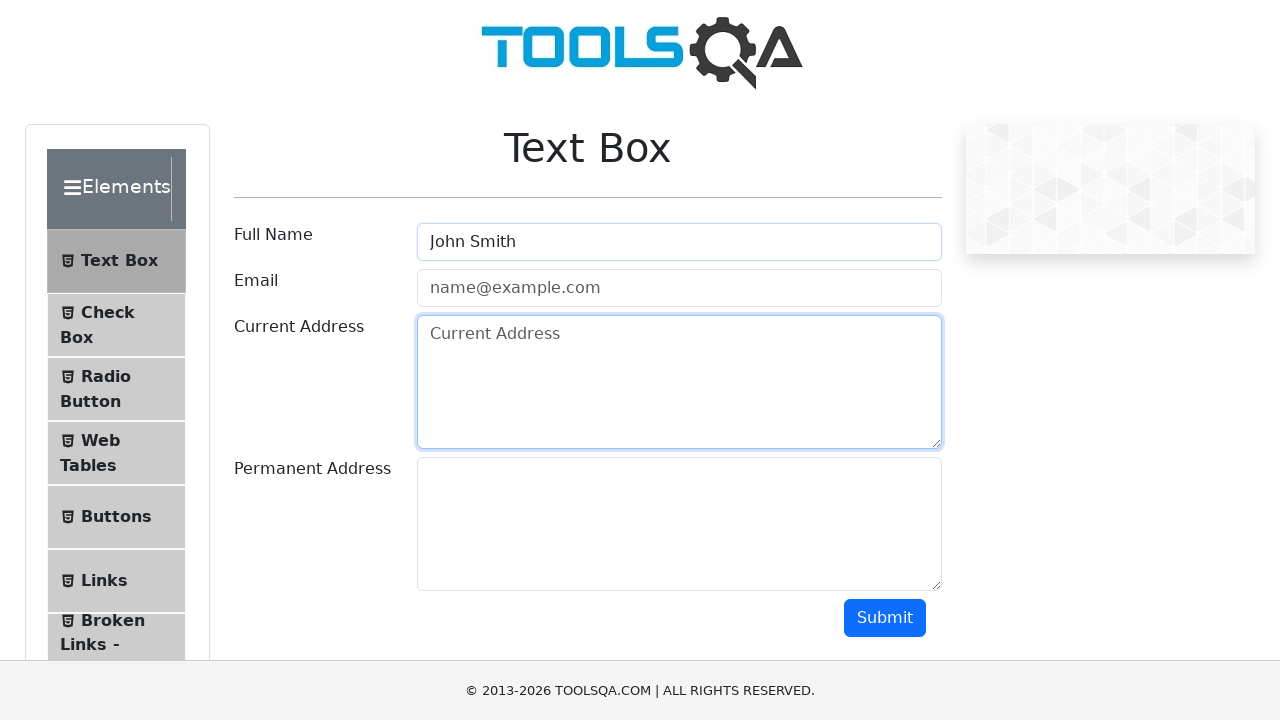

Filled Email field with 'johnsmith@example.com' on #userEmail
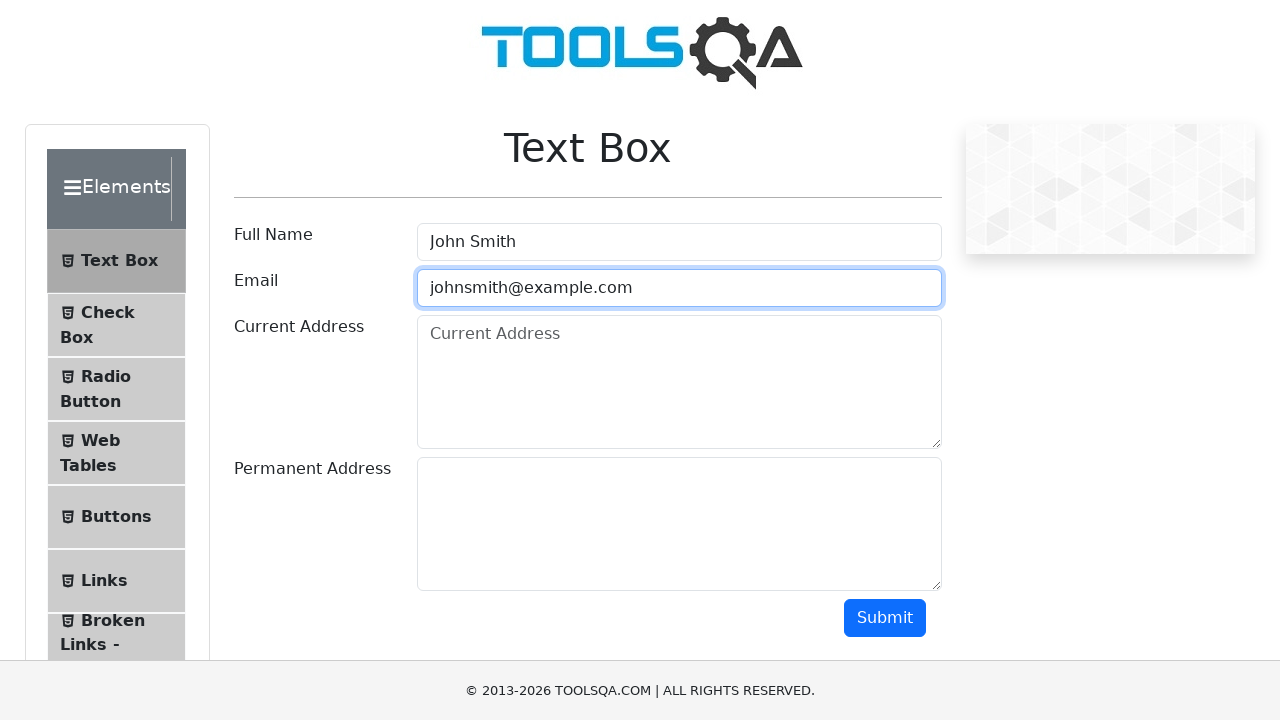

Filled Current Address field with '123 Main Street, New York, NY 10001' on #currentAddress
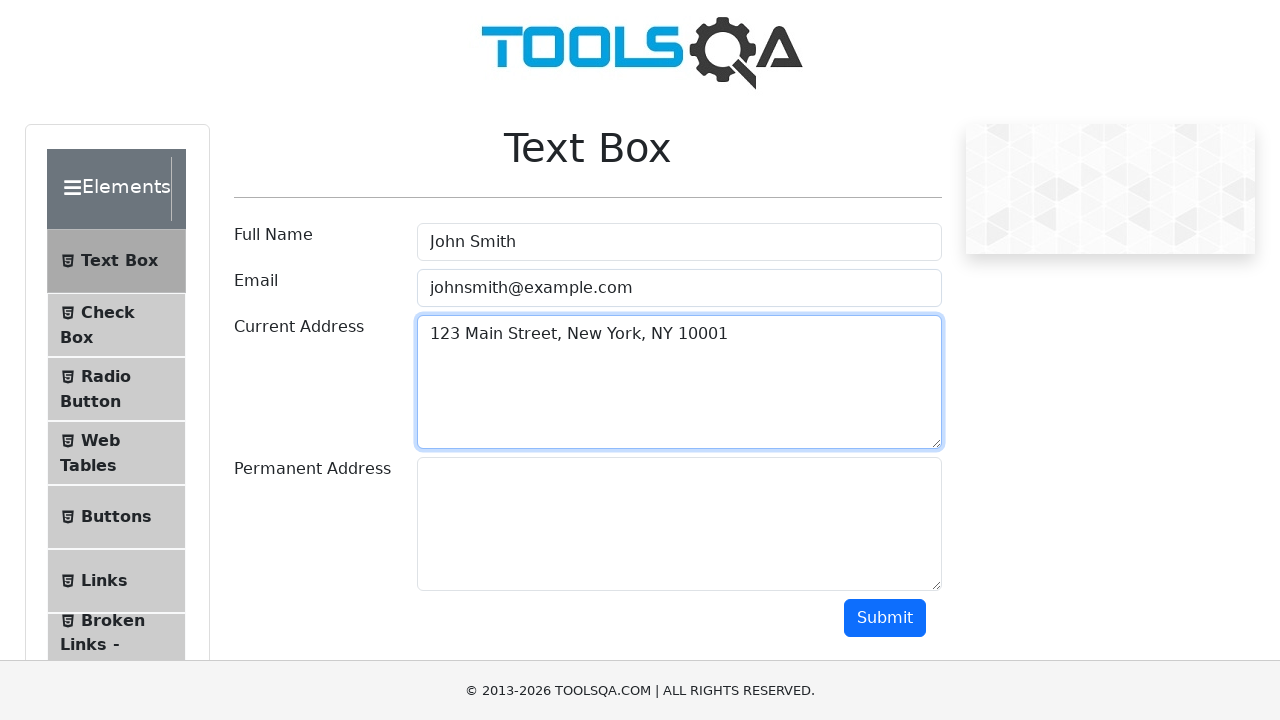

Filled Permanent Address field with '456 Oak Avenue, Los Angeles, CA 90001' on #permanentAddress
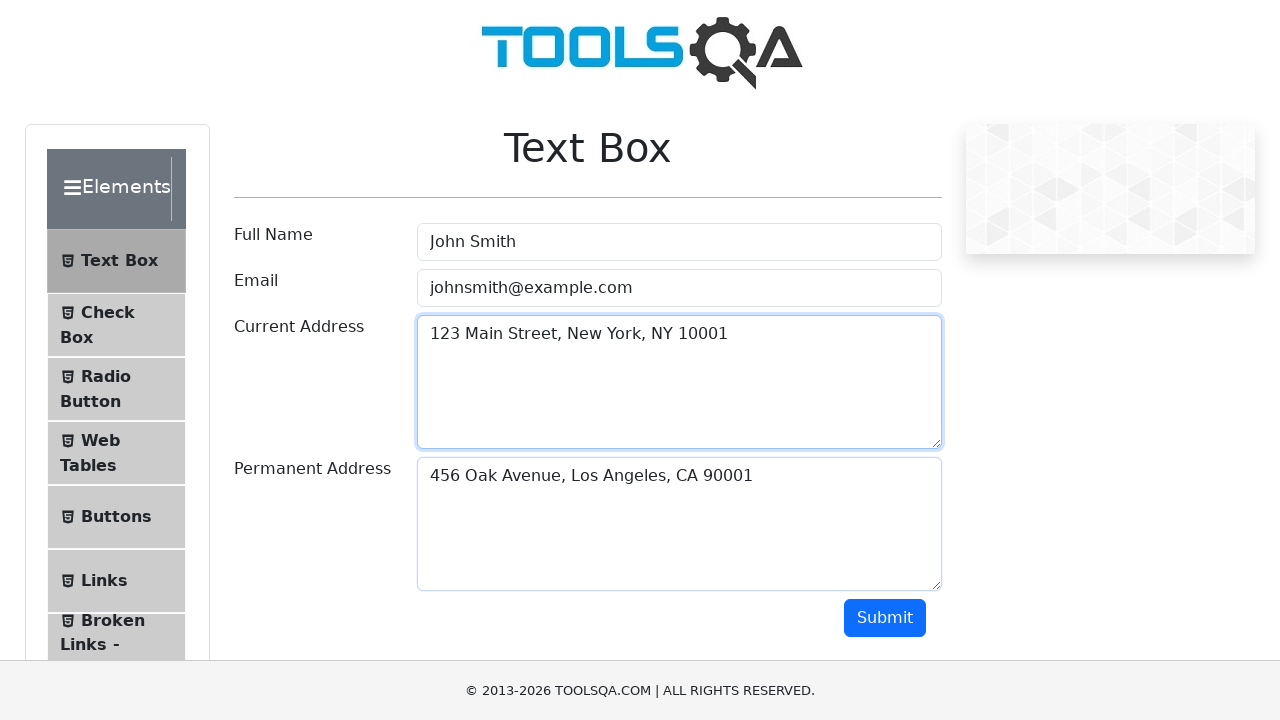

Scrolled down using PageDown key to view Submit button
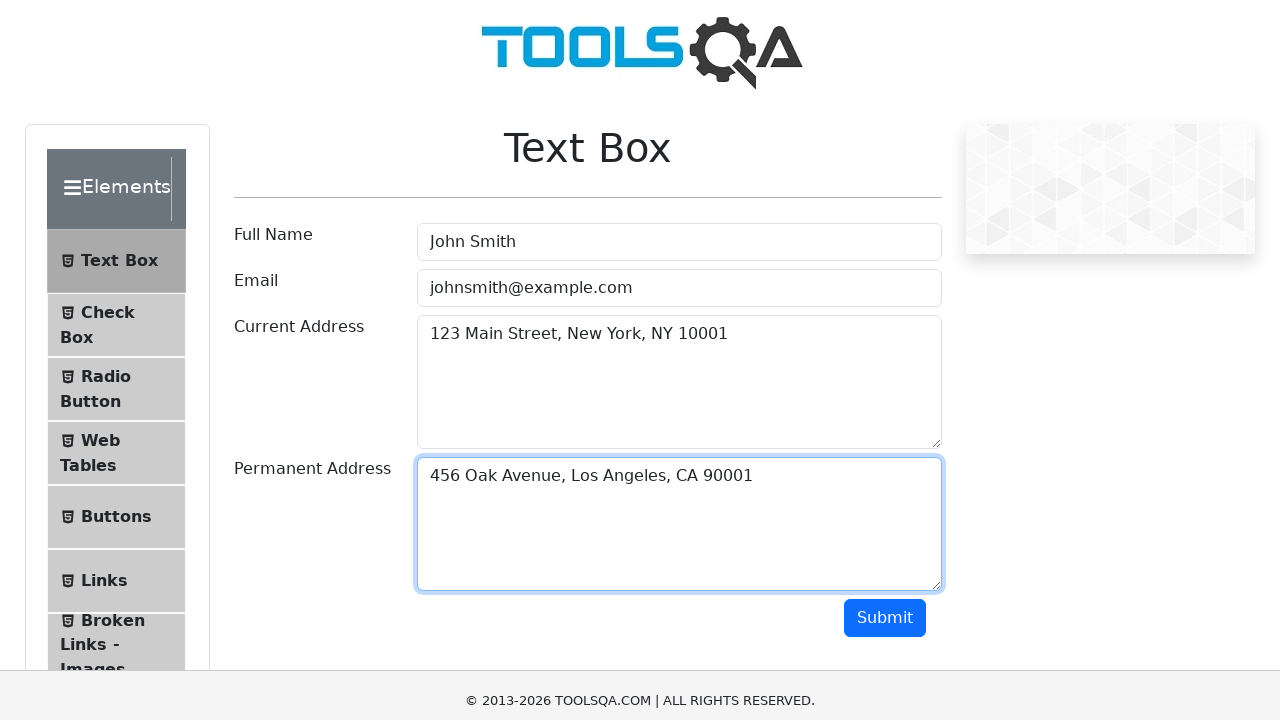

Waited 1000ms for Submit button to be accessible
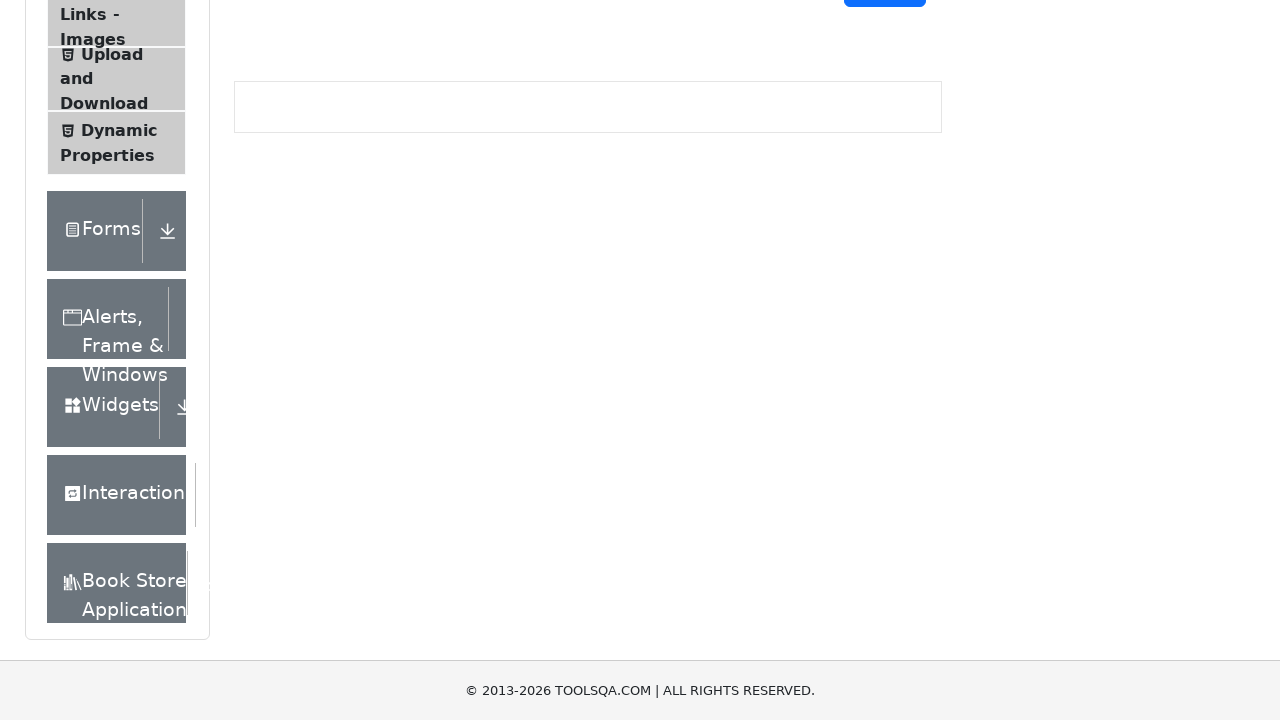

Clicked Submit button to submit the form at (885, 19) on #submit
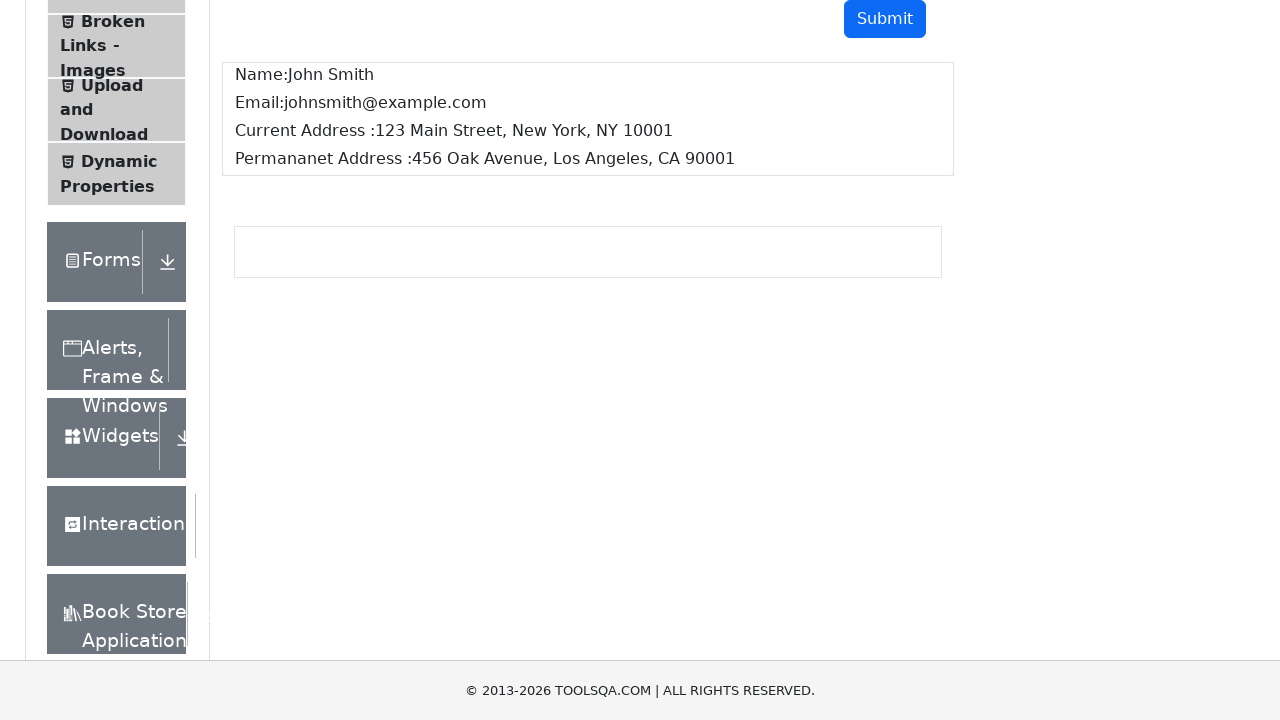

Waited for output section to be displayed
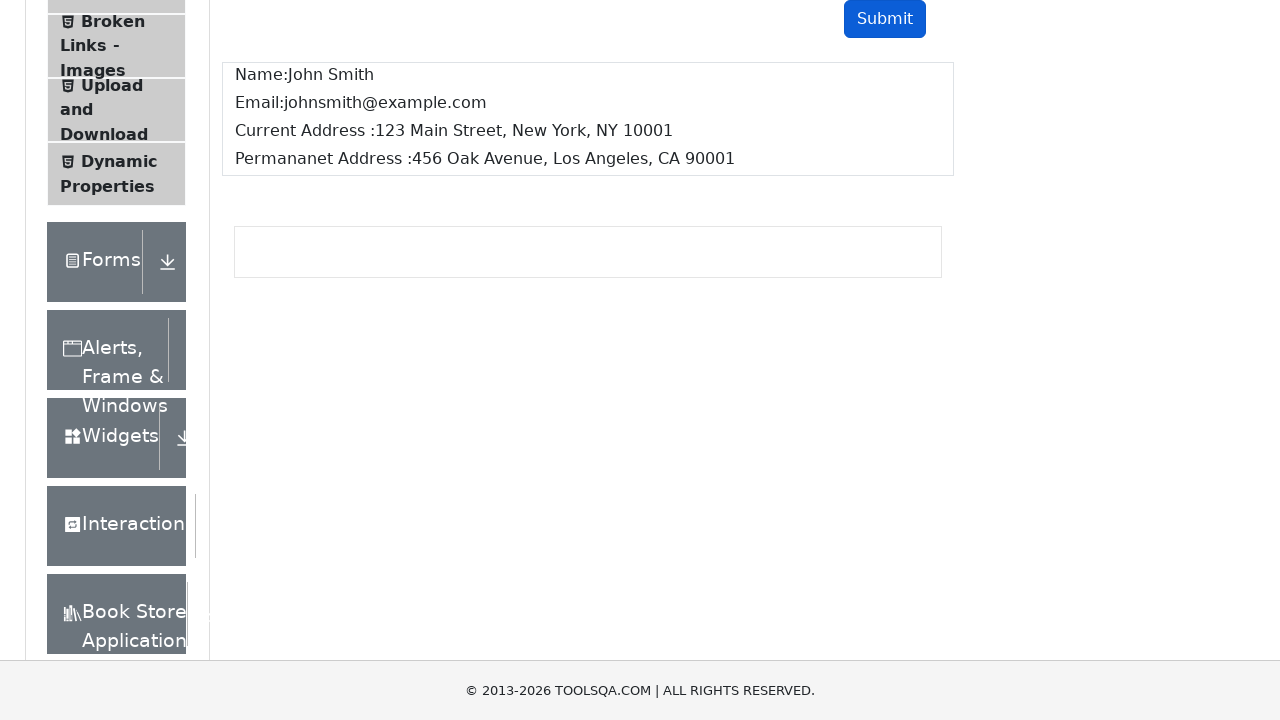

Waited for submitted name field to be displayed in output
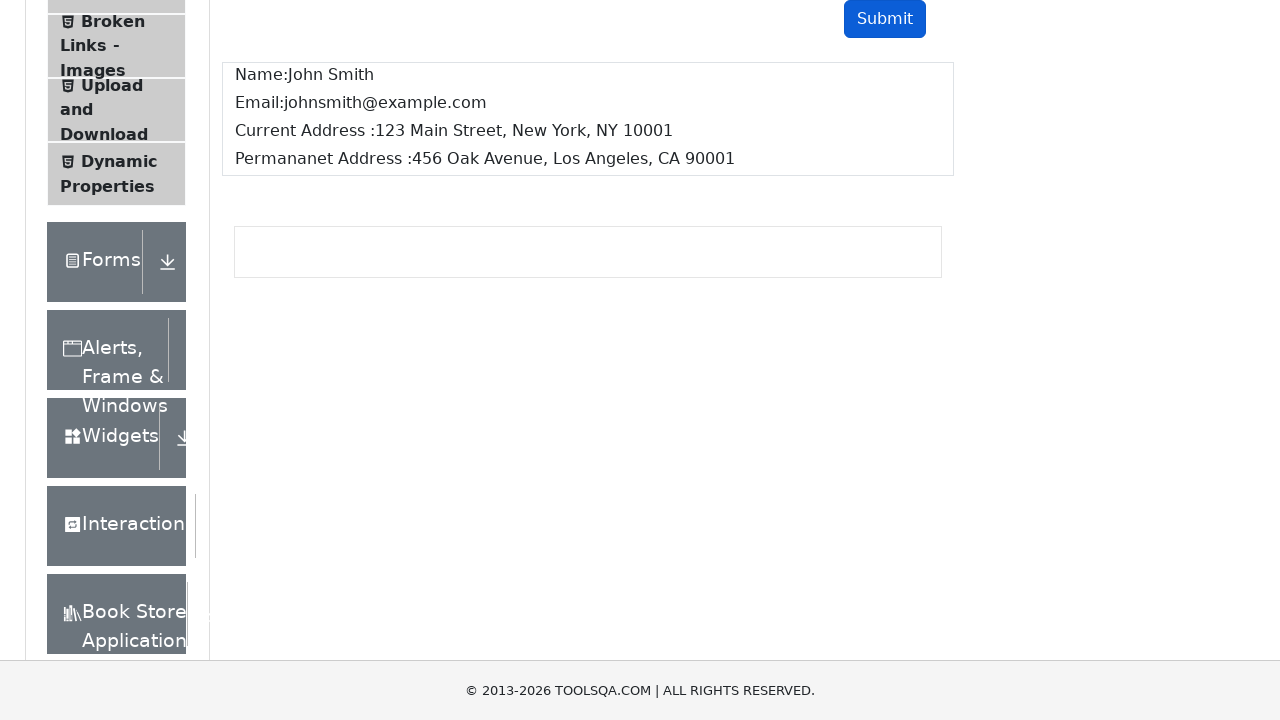

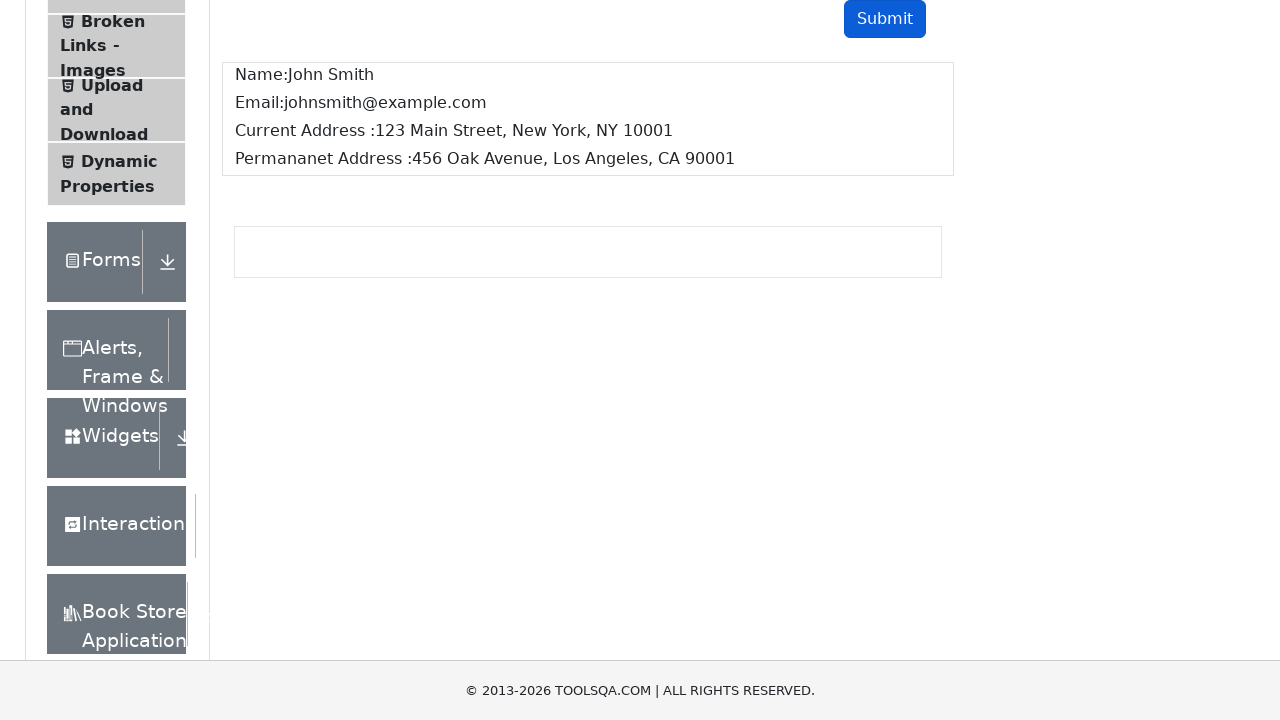